Tests visibility states of elements by clicking hide button and verifying various hidden states

Starting URL: http://uitestingplayground.com/

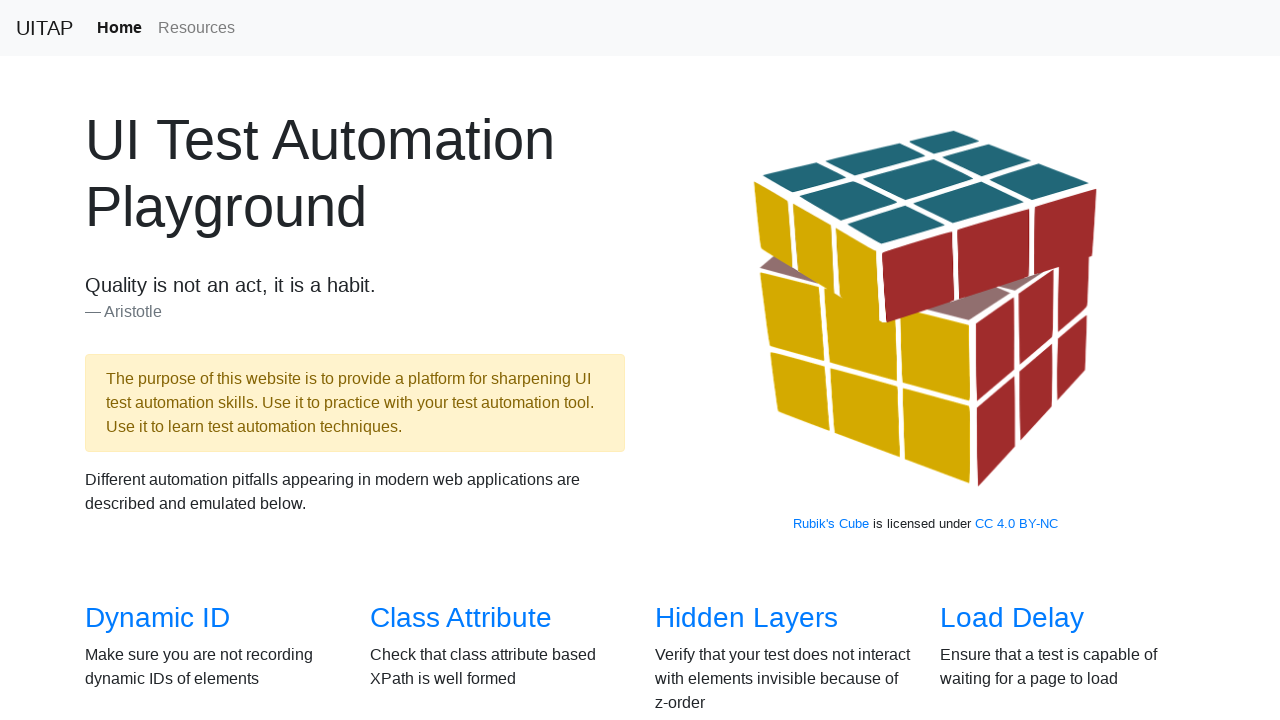

Clicked on Visibility section link at (135, 360) on internal:role=link[name="Visibility"i]
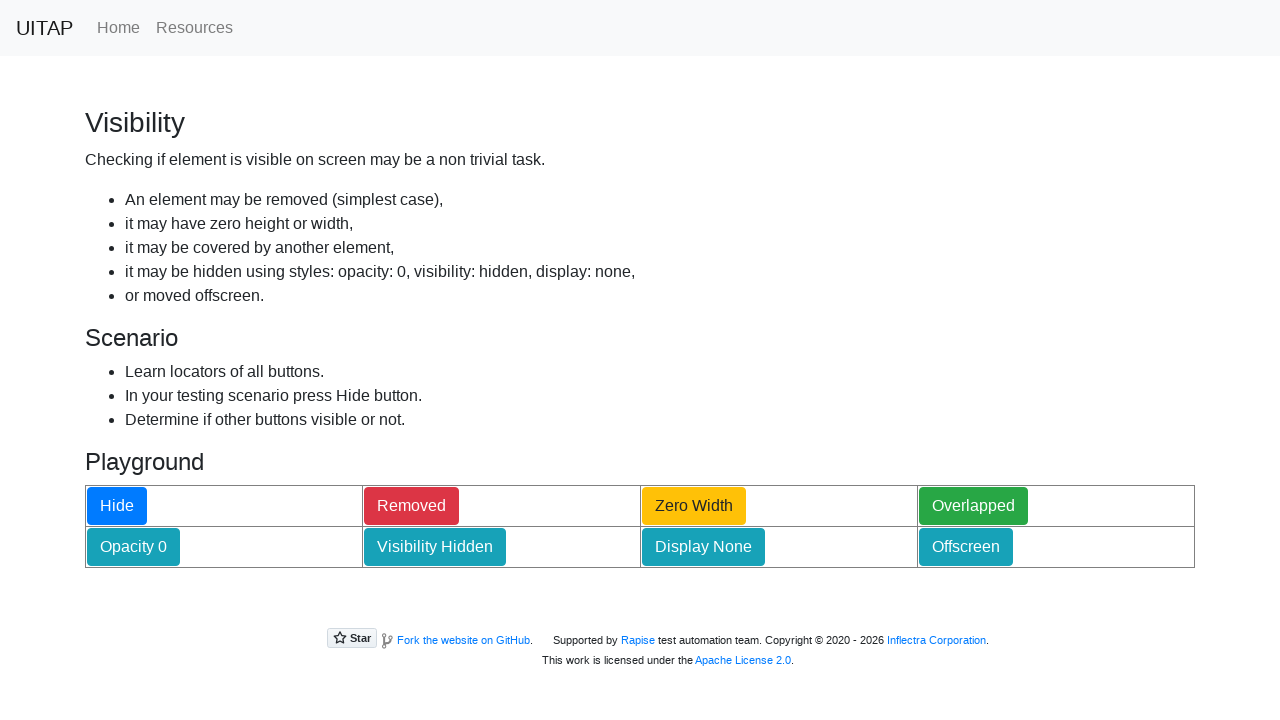

Clicked the Hide button to hide other buttons at (117, 506) on internal:role=button[name="Hide"i]
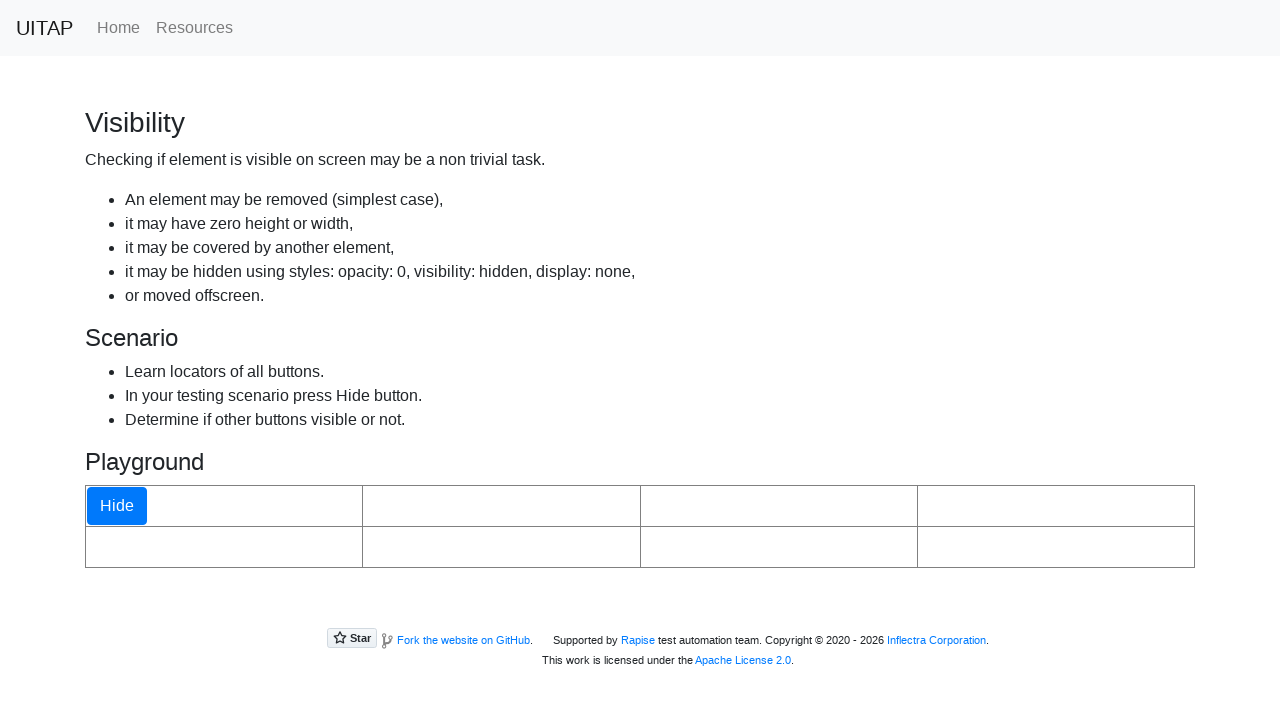

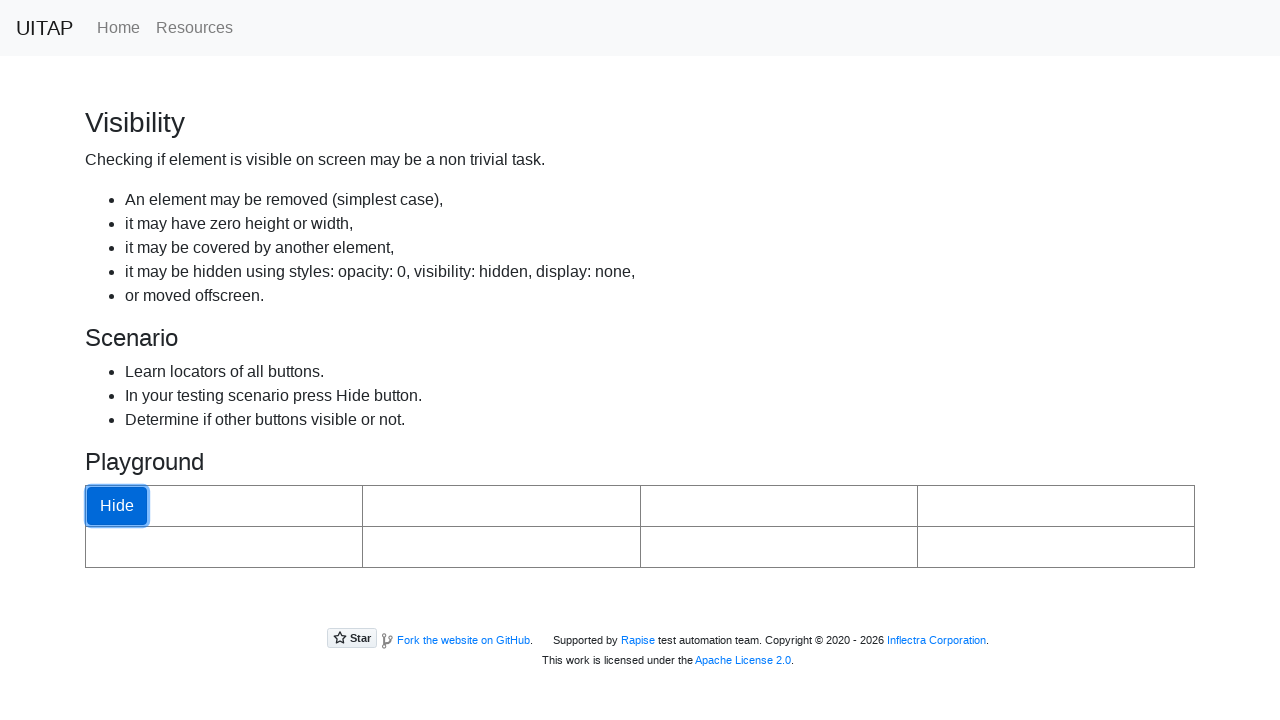